Tests form submission by extracting a value from an element's attribute, calculating a result using a mathematical formula, filling in the answer, checking checkboxes, and submitting the form

Starting URL: http://suninjuly.github.io/get_attribute.html

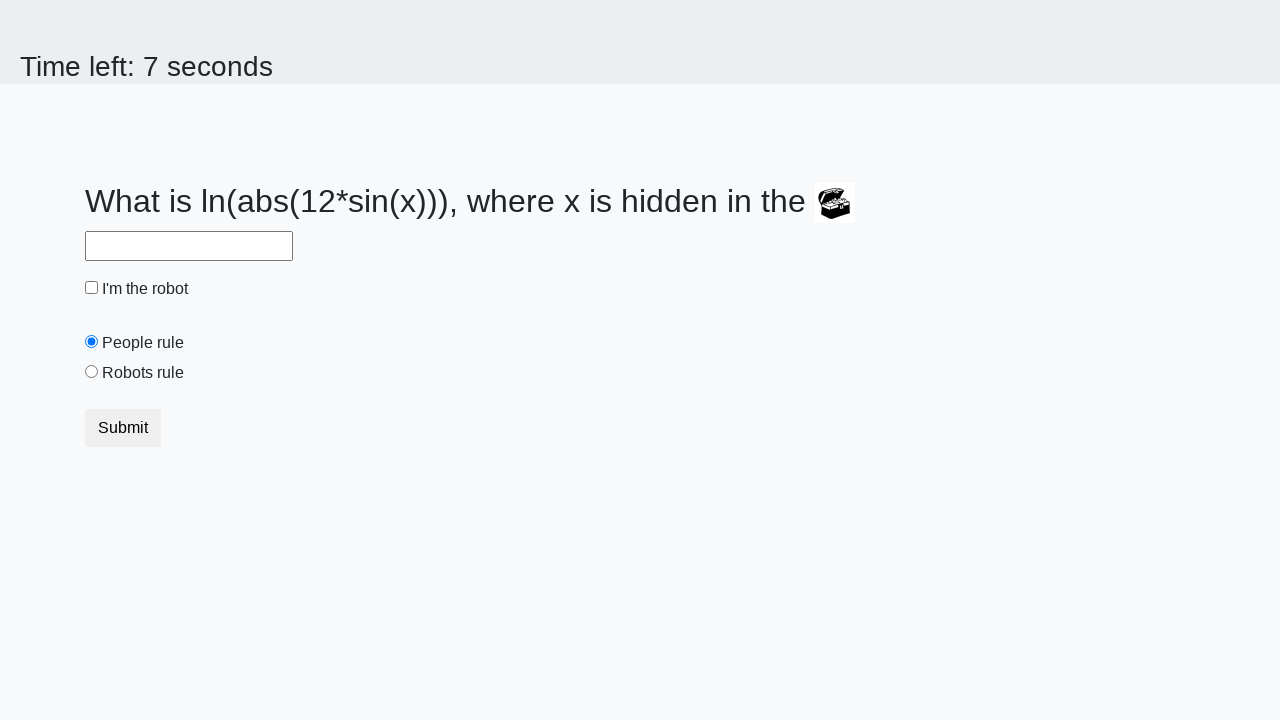

Located the treasure element with ID 'treasure'
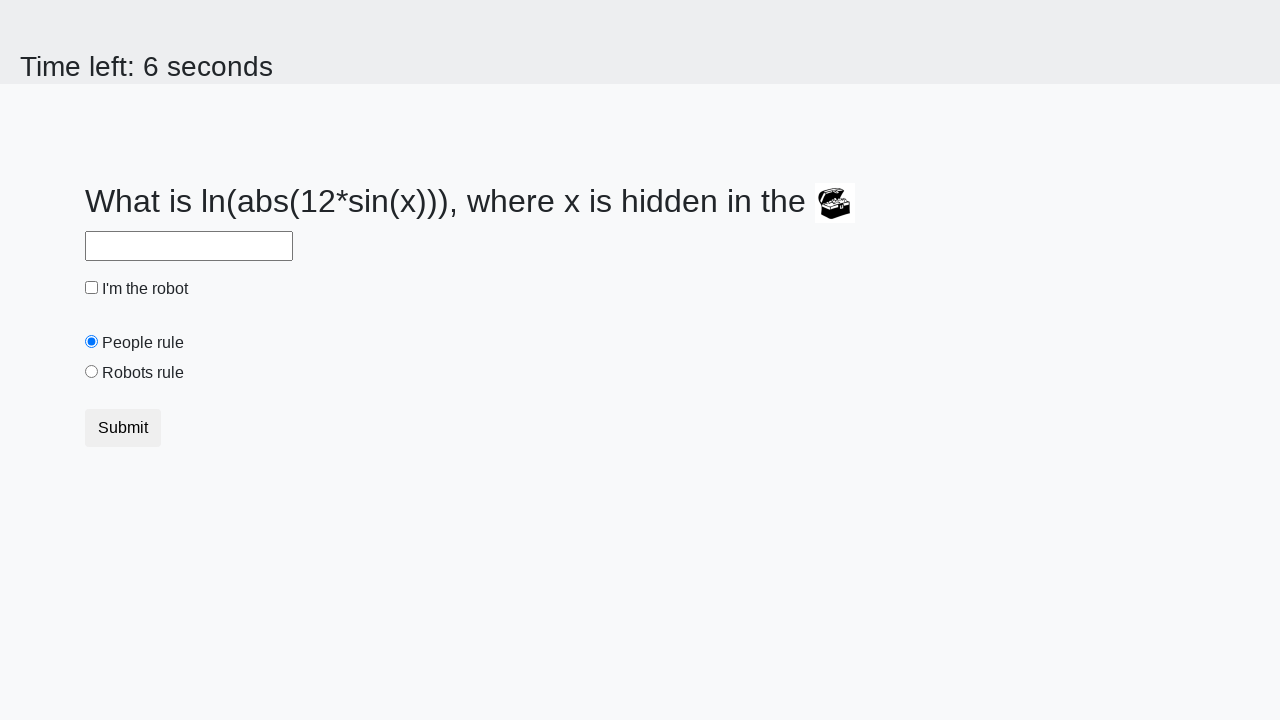

Extracted 'valuex' attribute from treasure element
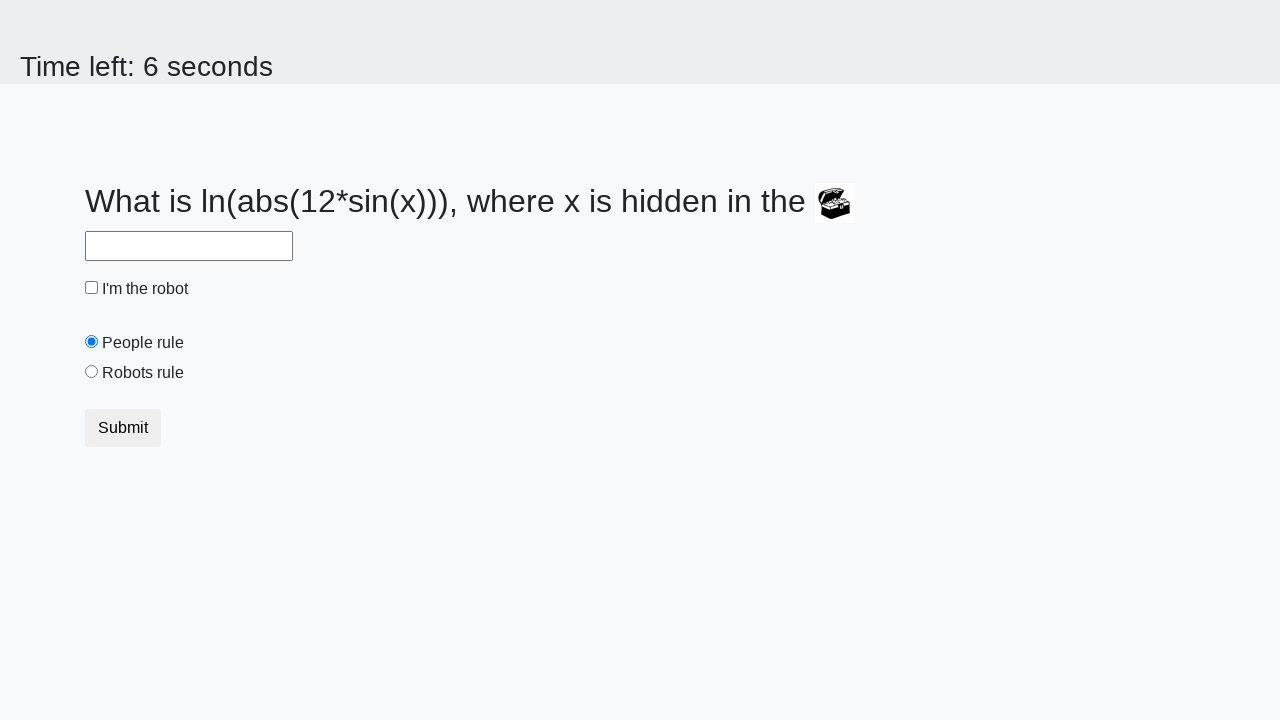

Calculated answer using mathematical formula: log(abs(12 * sin(534))) = -0.16451482585621785
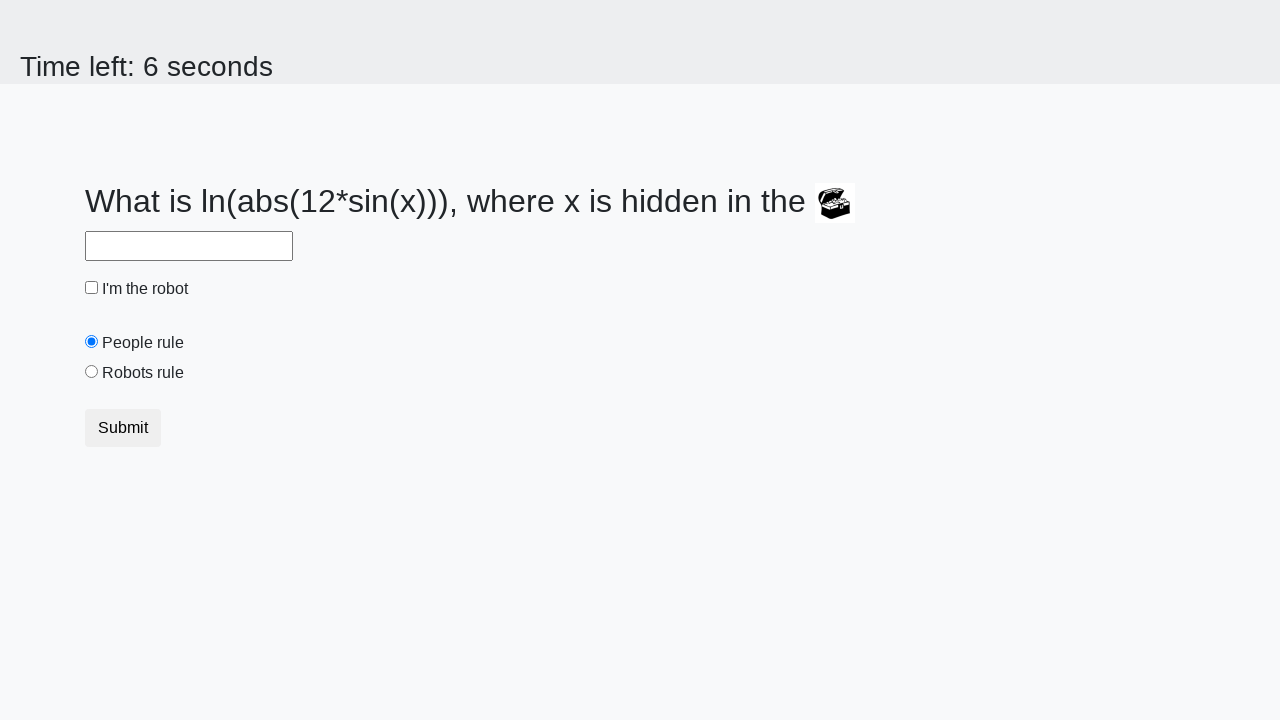

Filled answer field with calculated value: -0.16451482585621785 on #answer
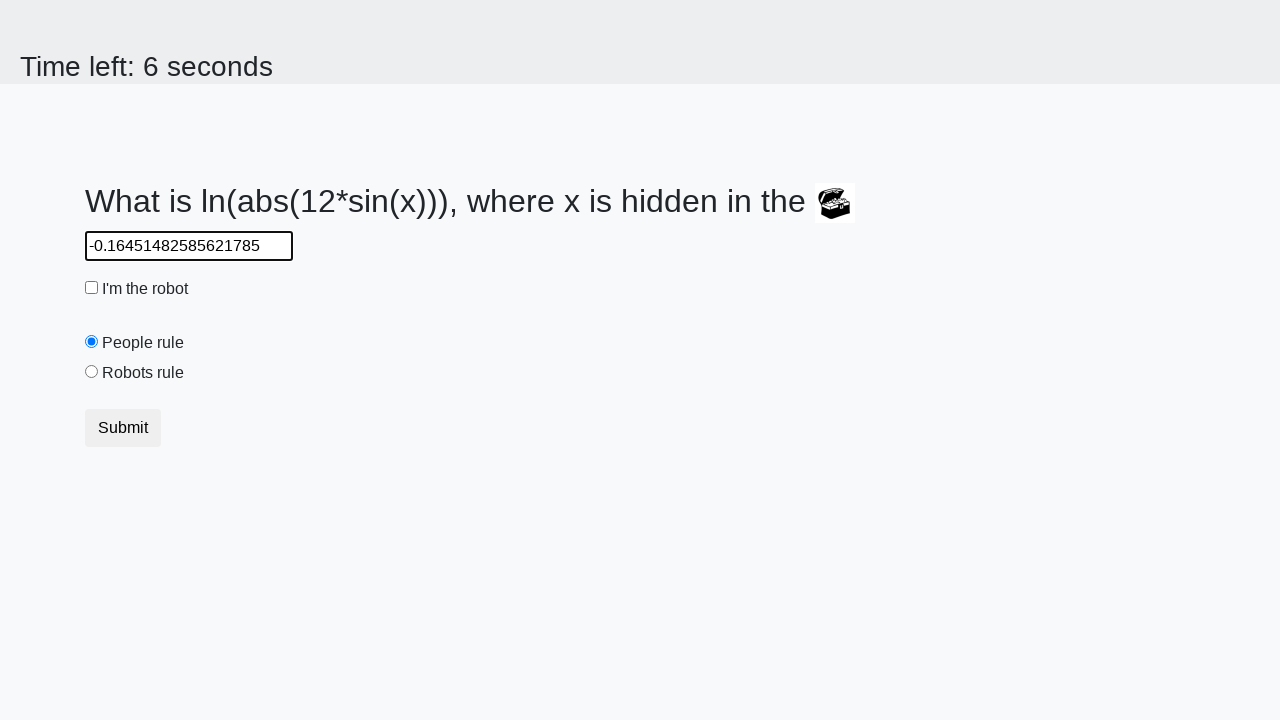

Checked the robot checkbox at (92, 288) on #robotCheckbox
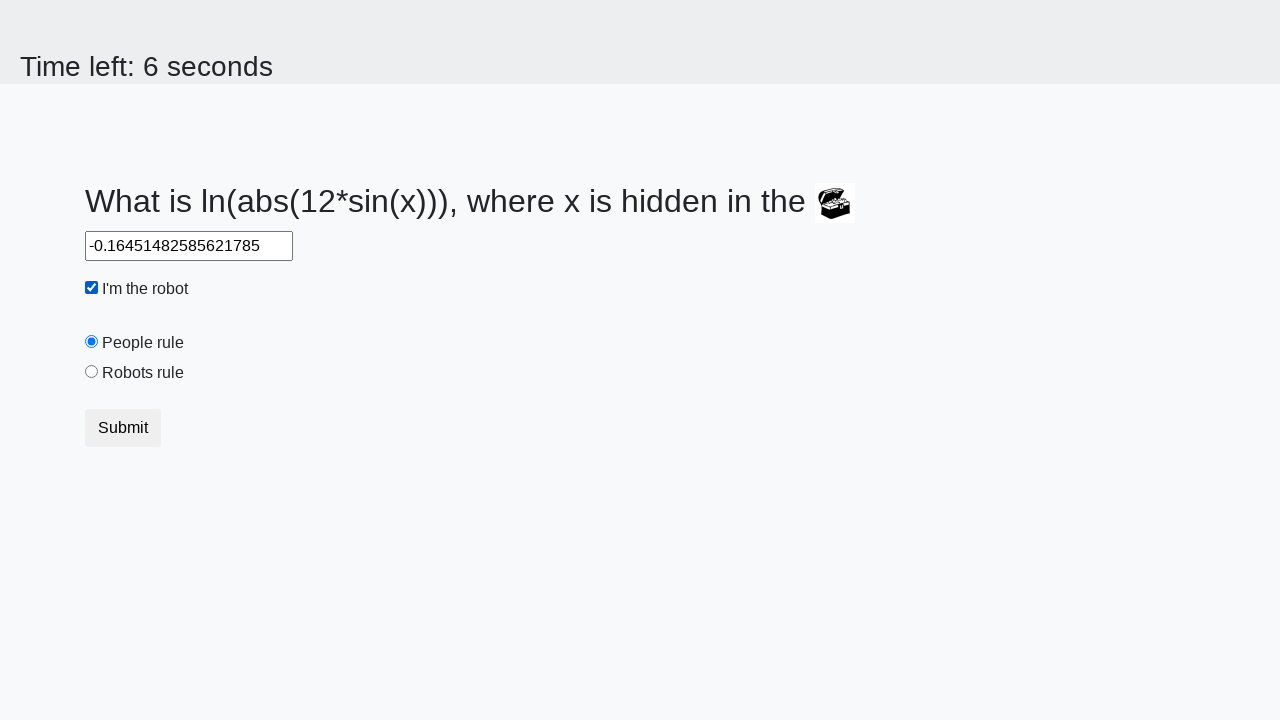

Checked the robots rule checkbox at (92, 372) on #robotsRule
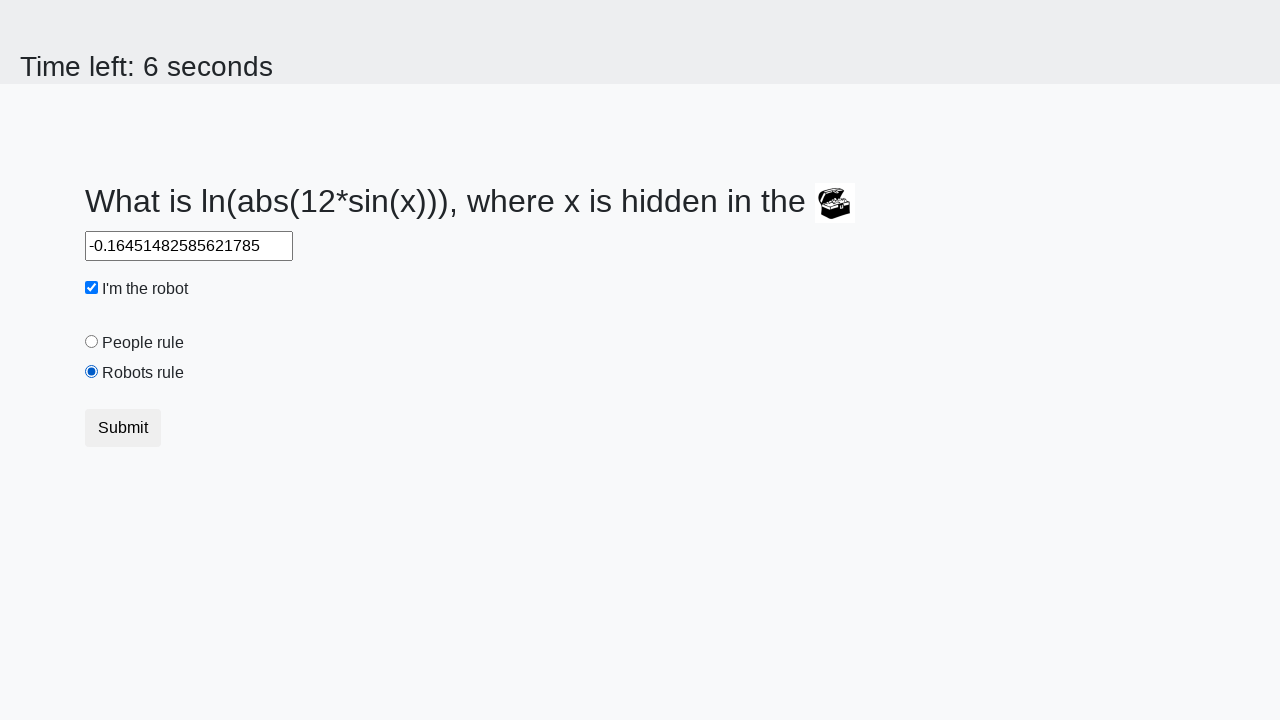

Clicked the submit button to submit the form at (123, 428) on button.btn
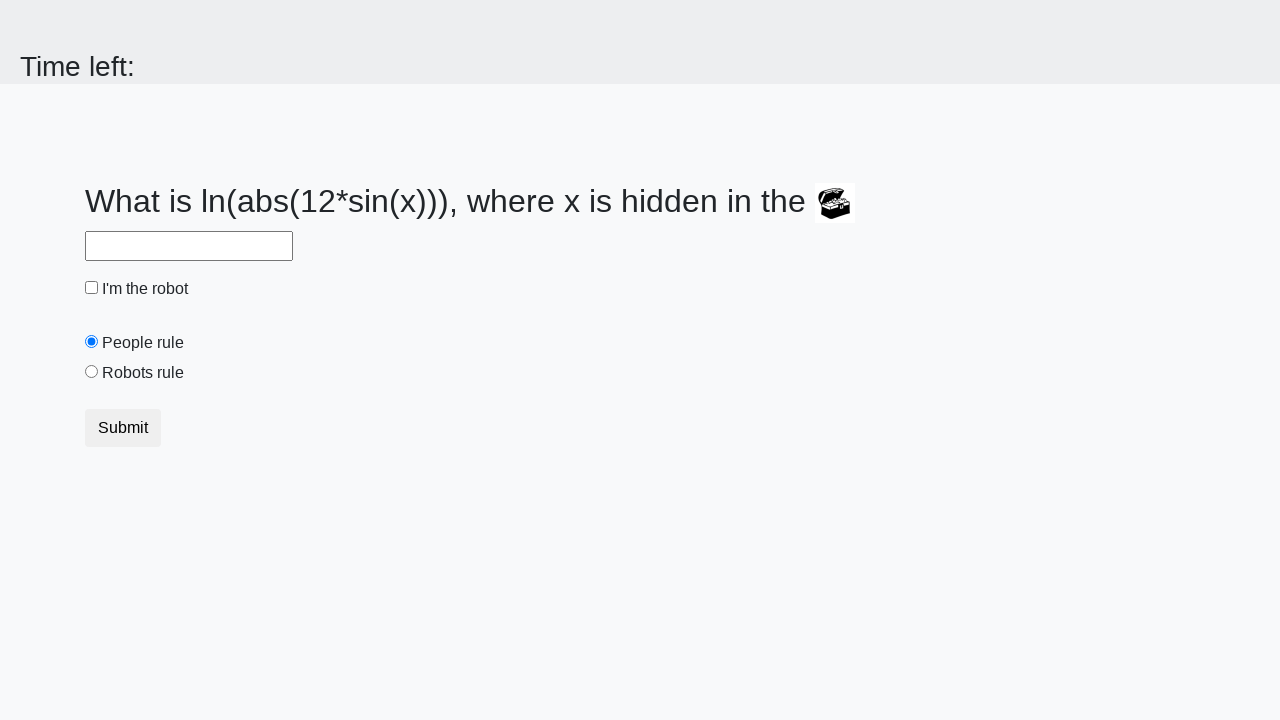

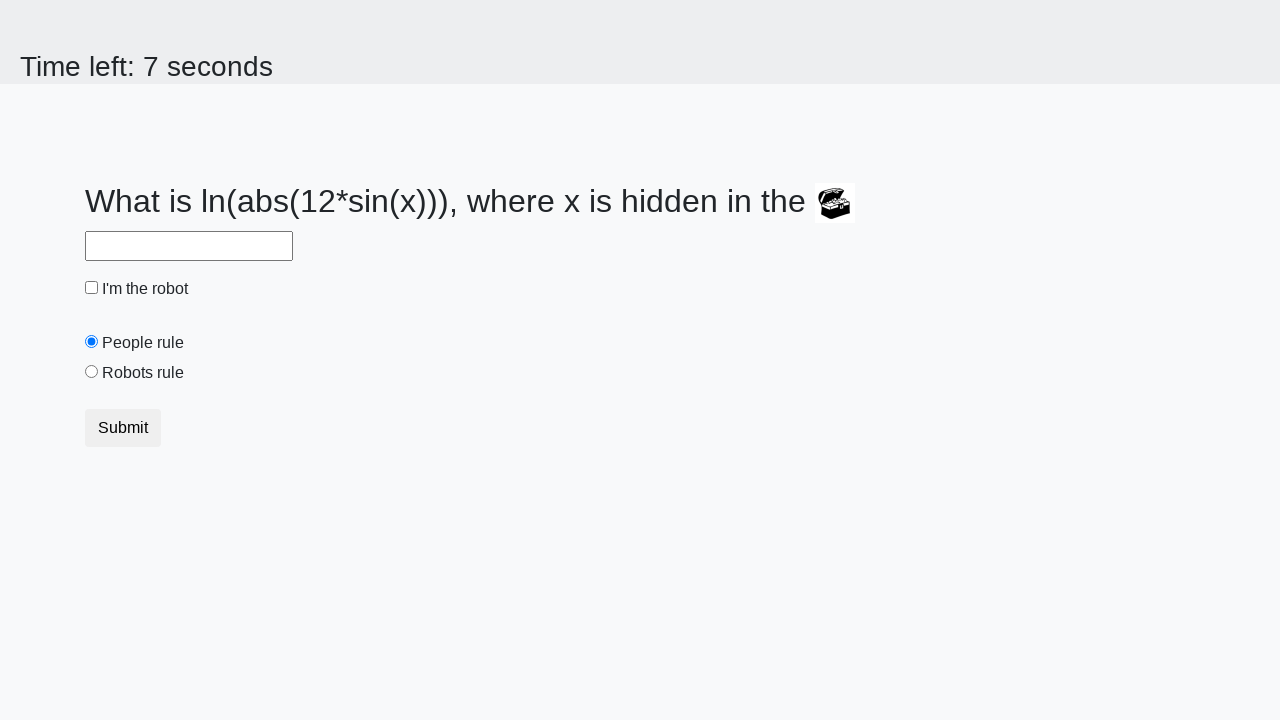